Tests sorting the Email column in ascending order by clicking the column header and verifying the values are alphabetically sorted

Starting URL: http://the-internet.herokuapp.com/tables

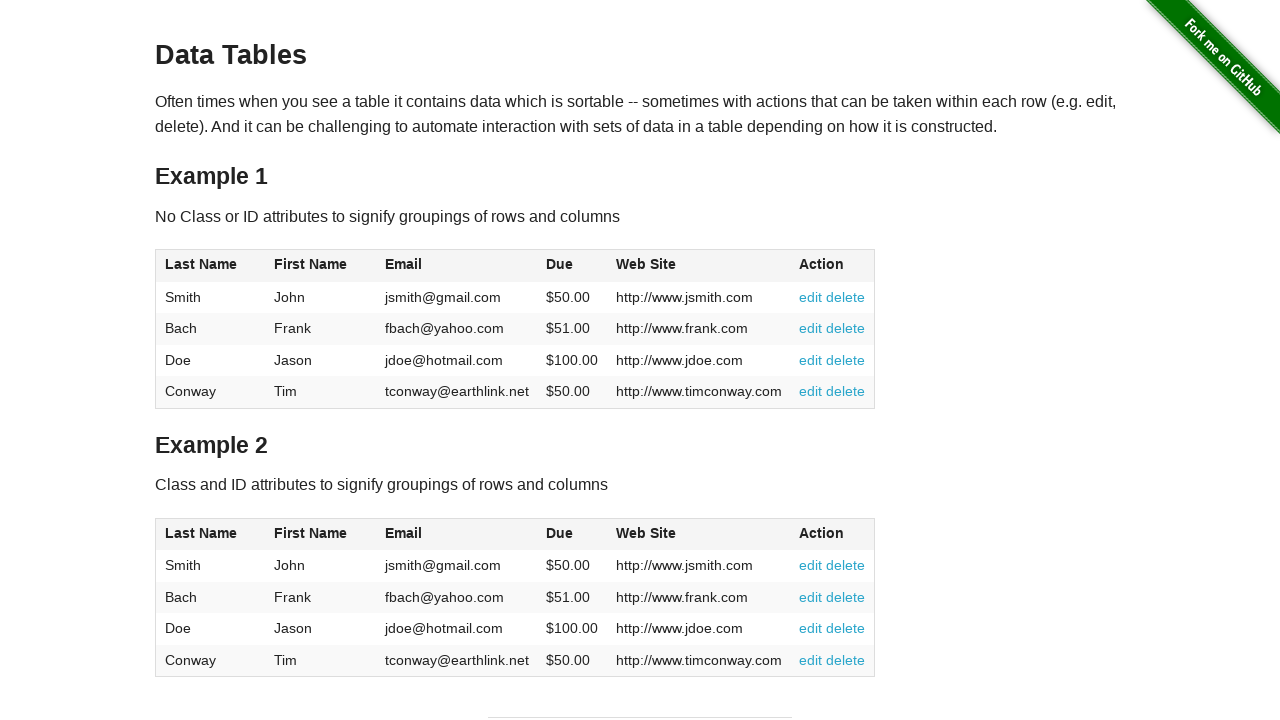

Clicked Email column header to sort in ascending order at (457, 266) on #table1 thead tr th:nth-of-type(3)
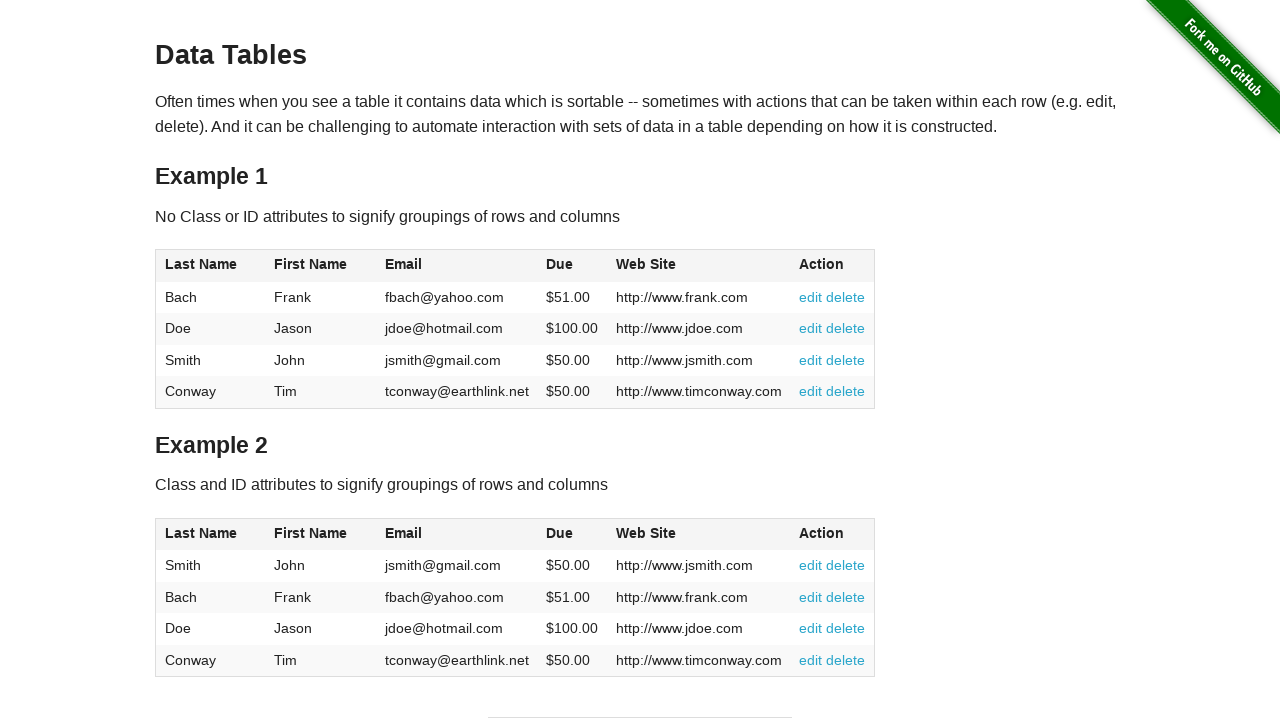

Email column cells loaded and ready
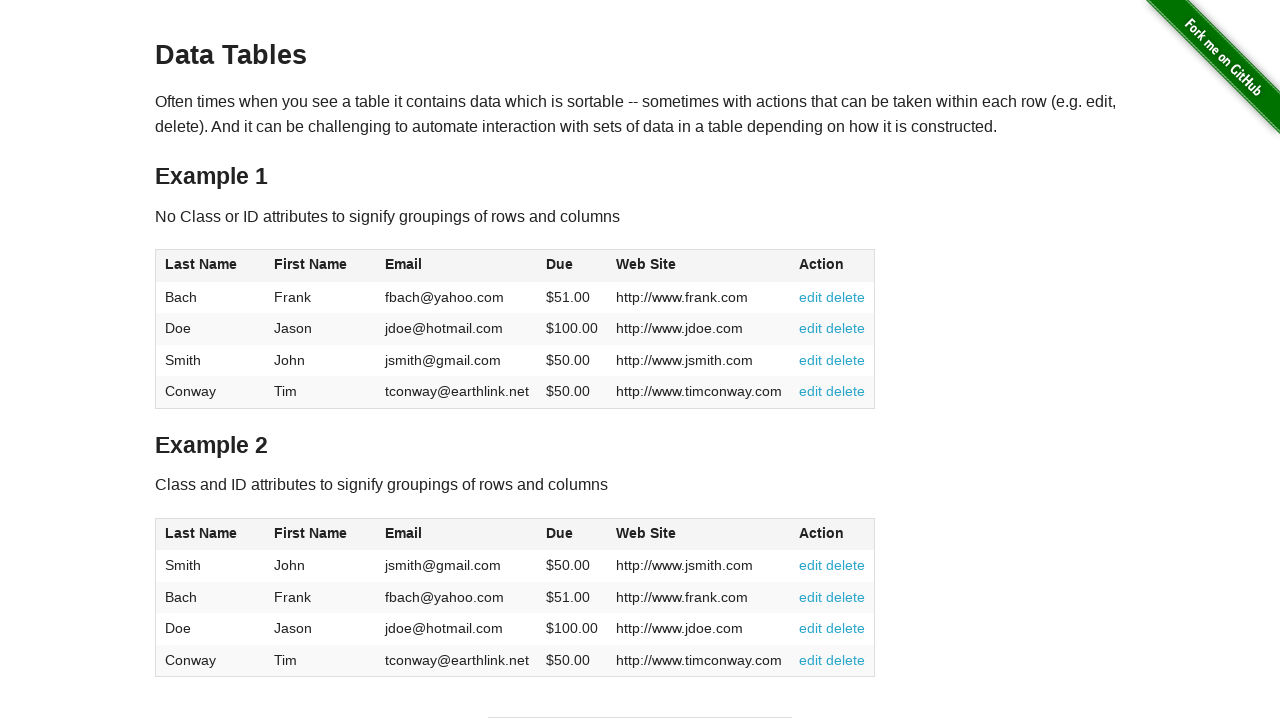

Retrieved all Email column cells from the table
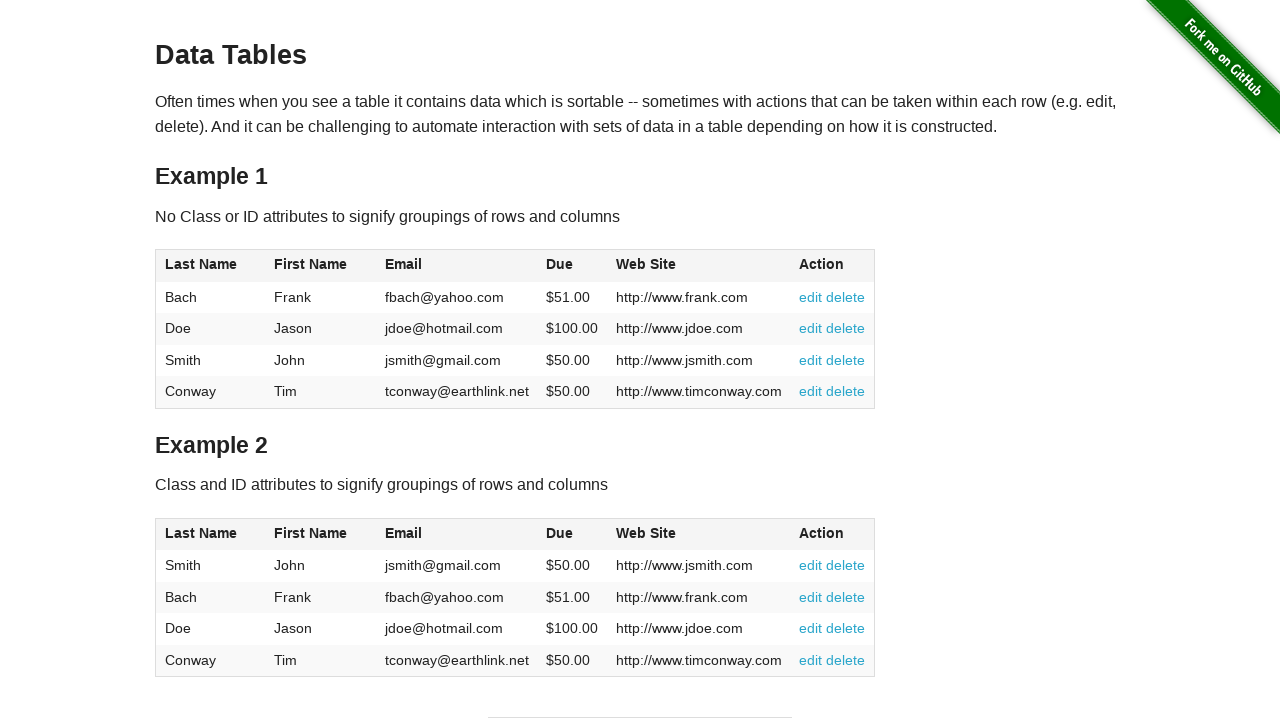

Extracted email text content from all cells
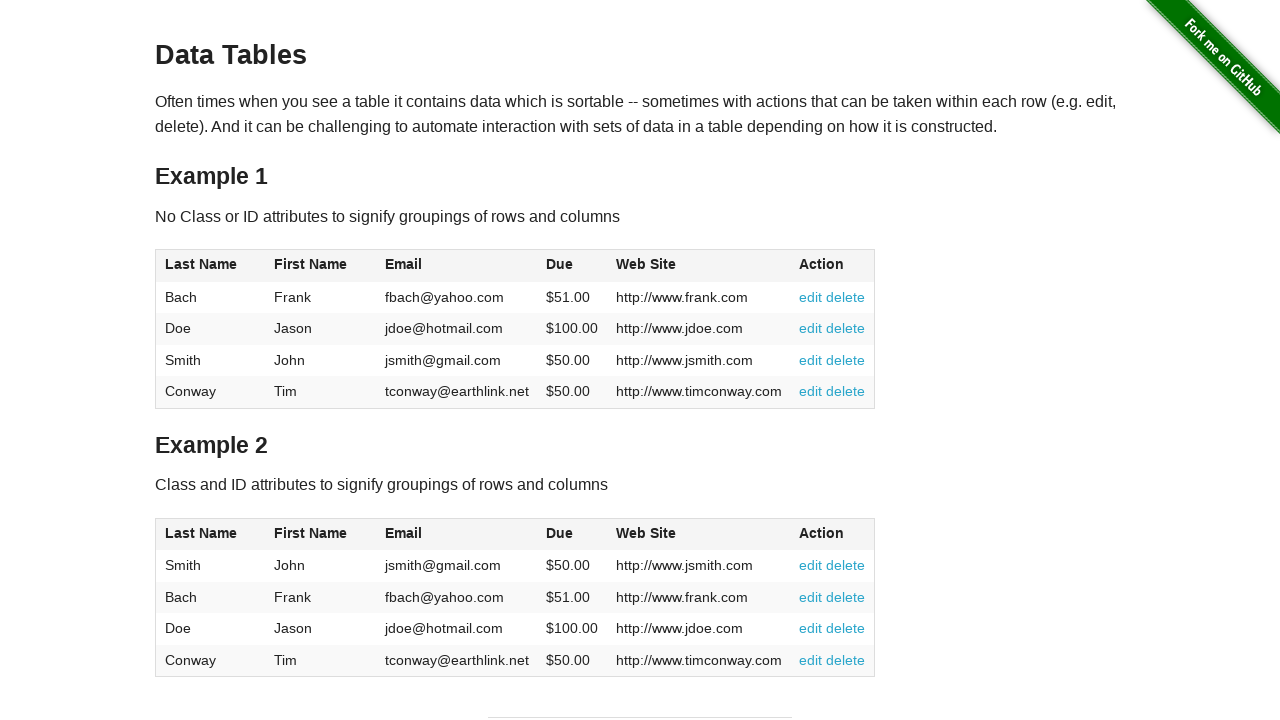

Verified that email addresses are sorted in ascending alphabetical order
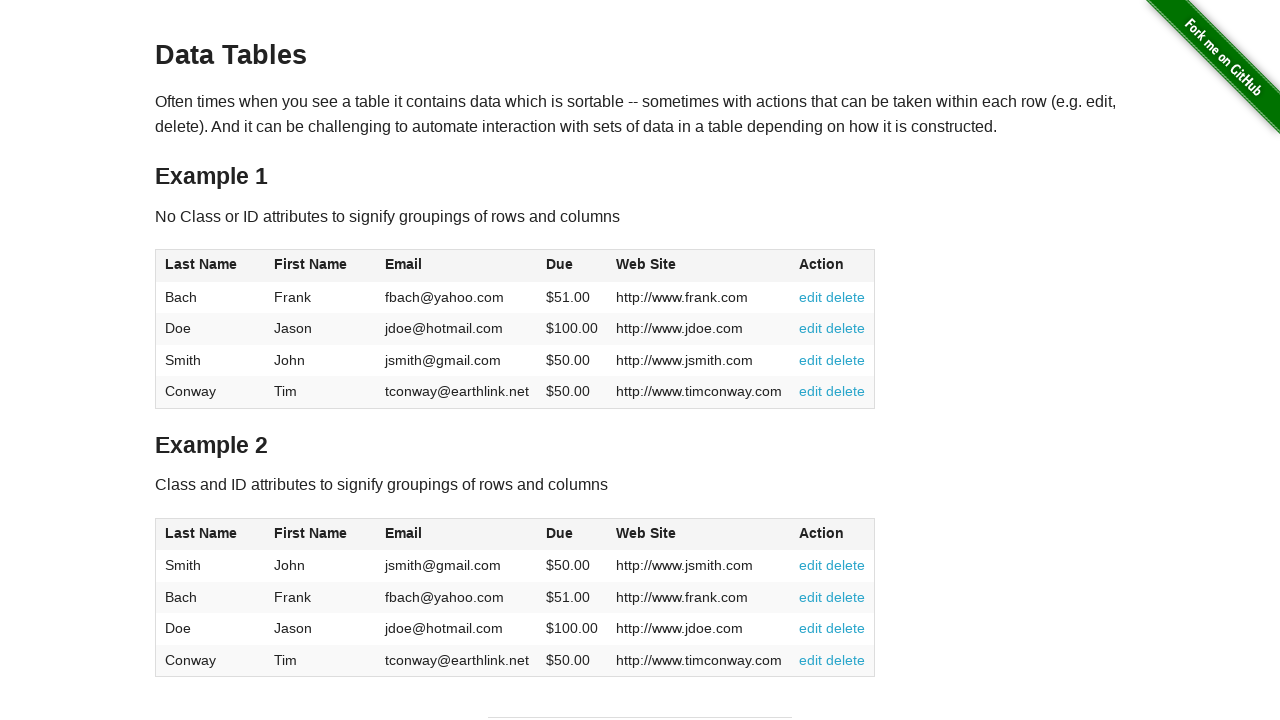

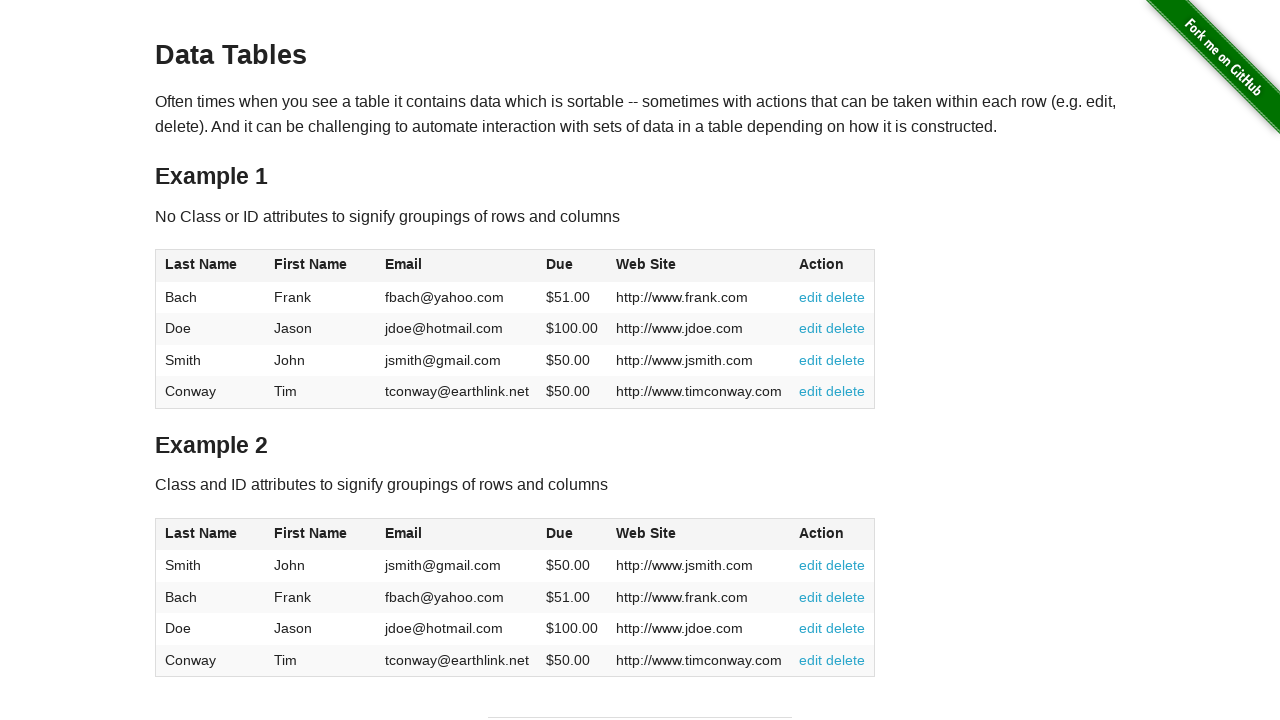